Finds all checkboxes with name 'sports' on the page and clicks each one to check them

Starting URL: http://www.tizag.com/htmlT/htmlcheckboxes.php

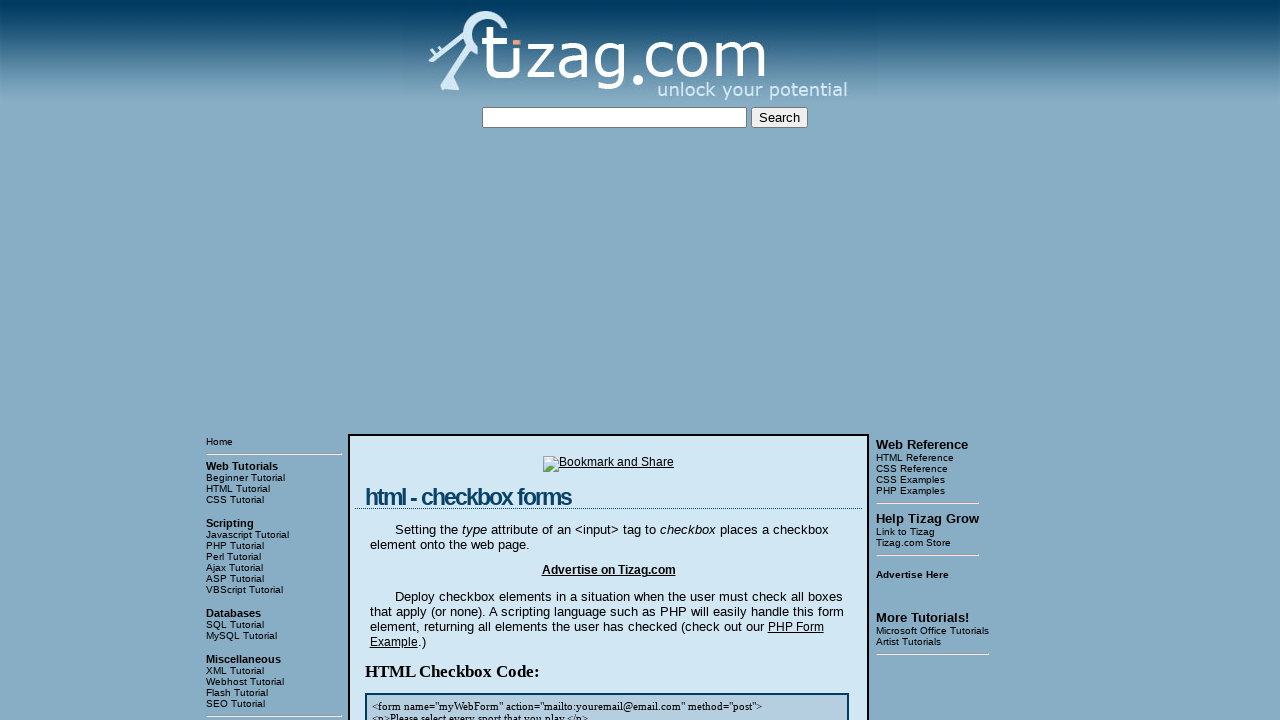

Waited for checkbox section with name 'sports' to load
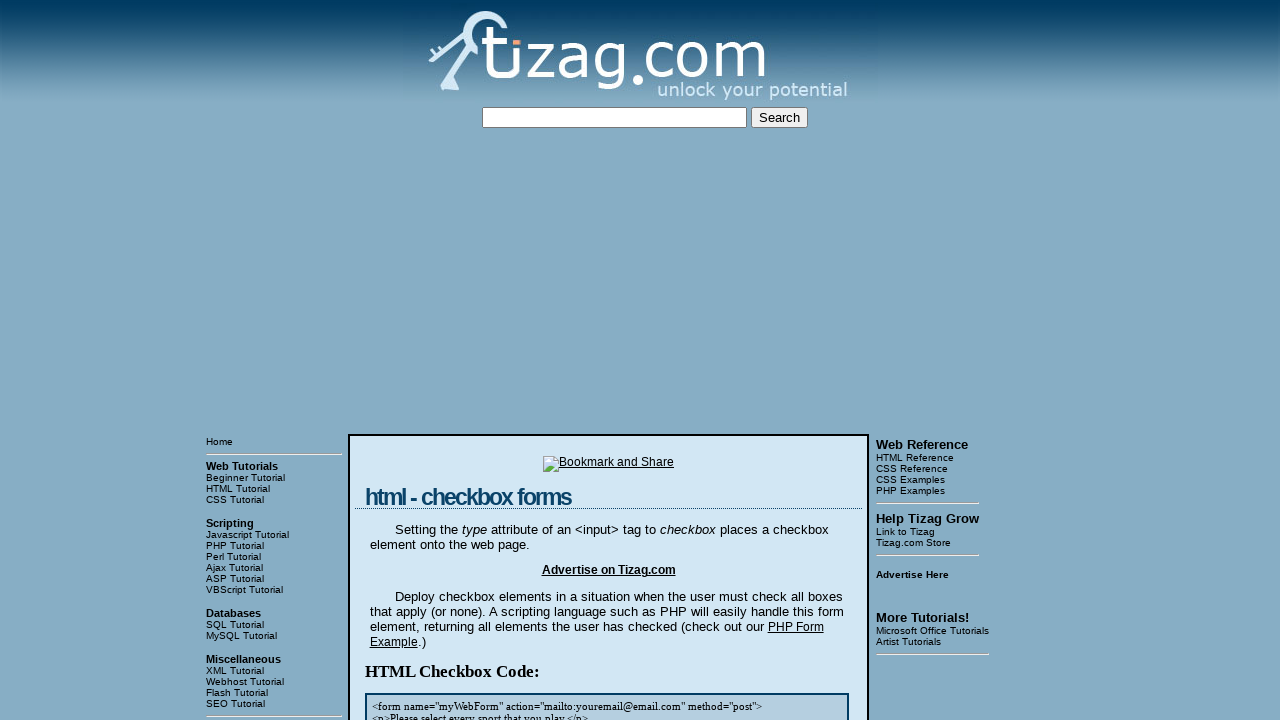

Located all checkboxes with name 'sports'
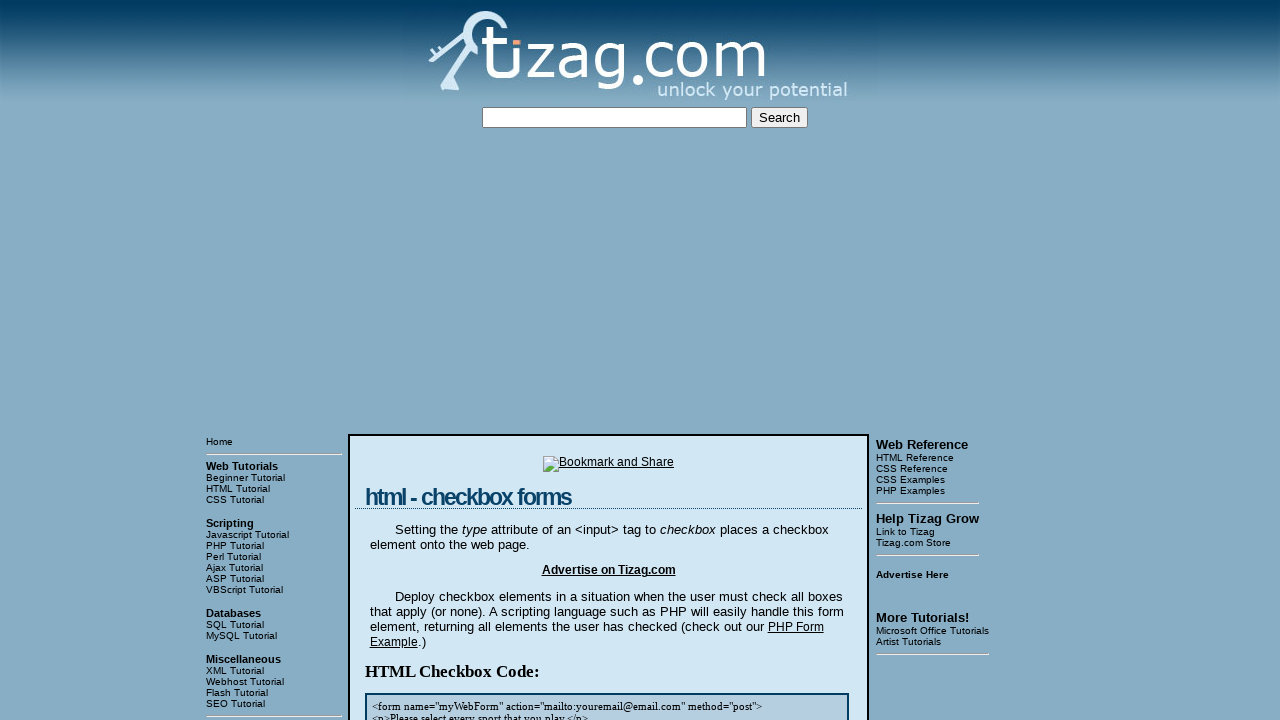

Found 8 checkboxes to check
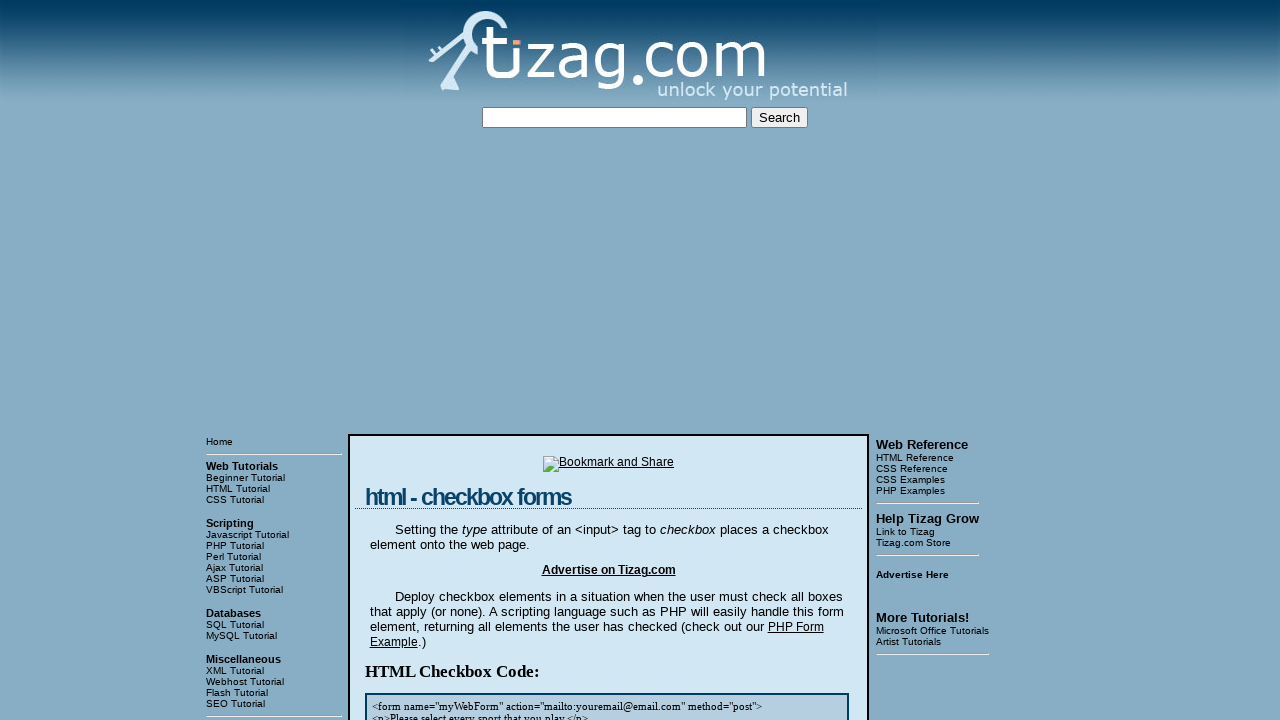

Clicked checkbox 1 of 8 at (422, 360) on input[name='sports'] >> nth=0
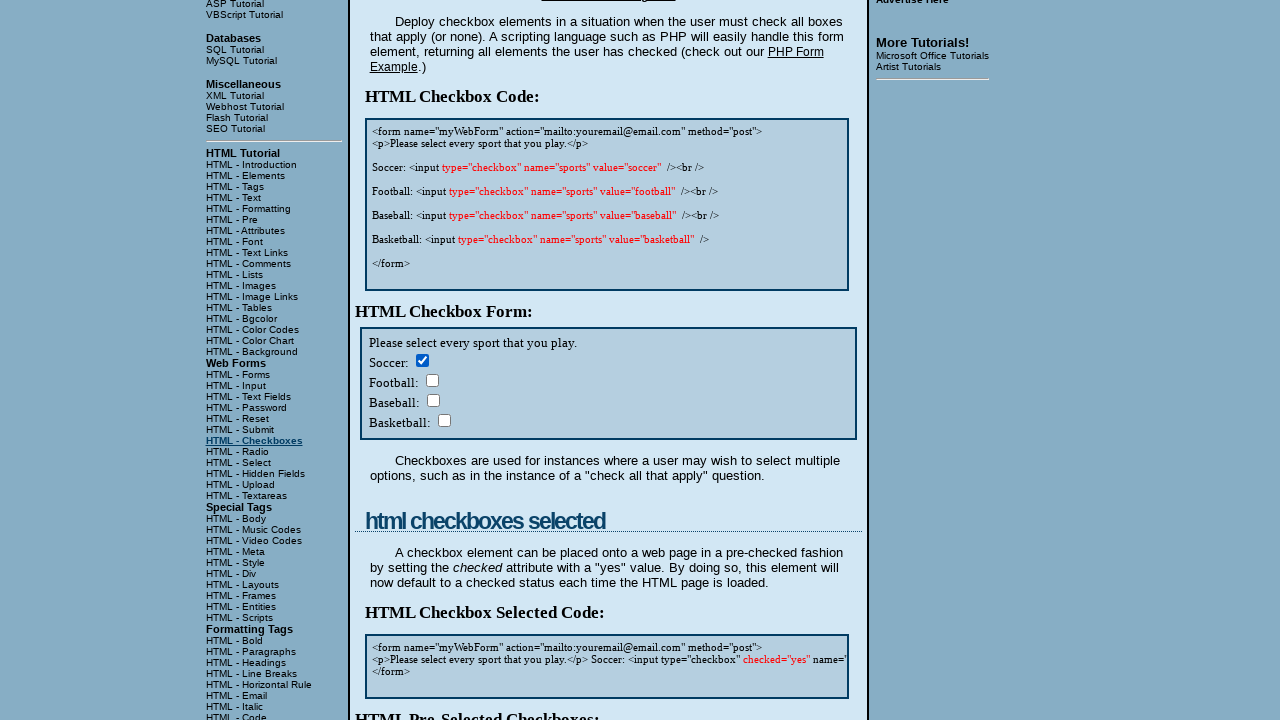

Clicked checkbox 2 of 8 at (432, 380) on input[name='sports'] >> nth=1
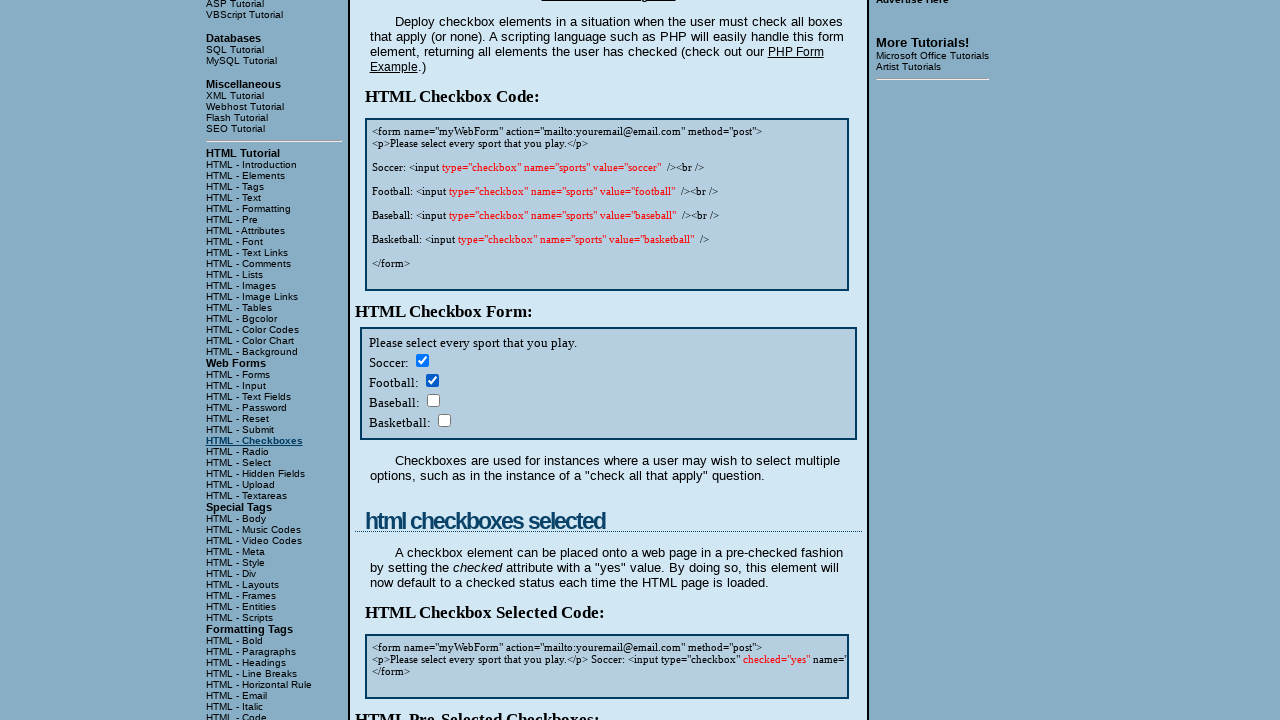

Clicked checkbox 3 of 8 at (433, 400) on input[name='sports'] >> nth=2
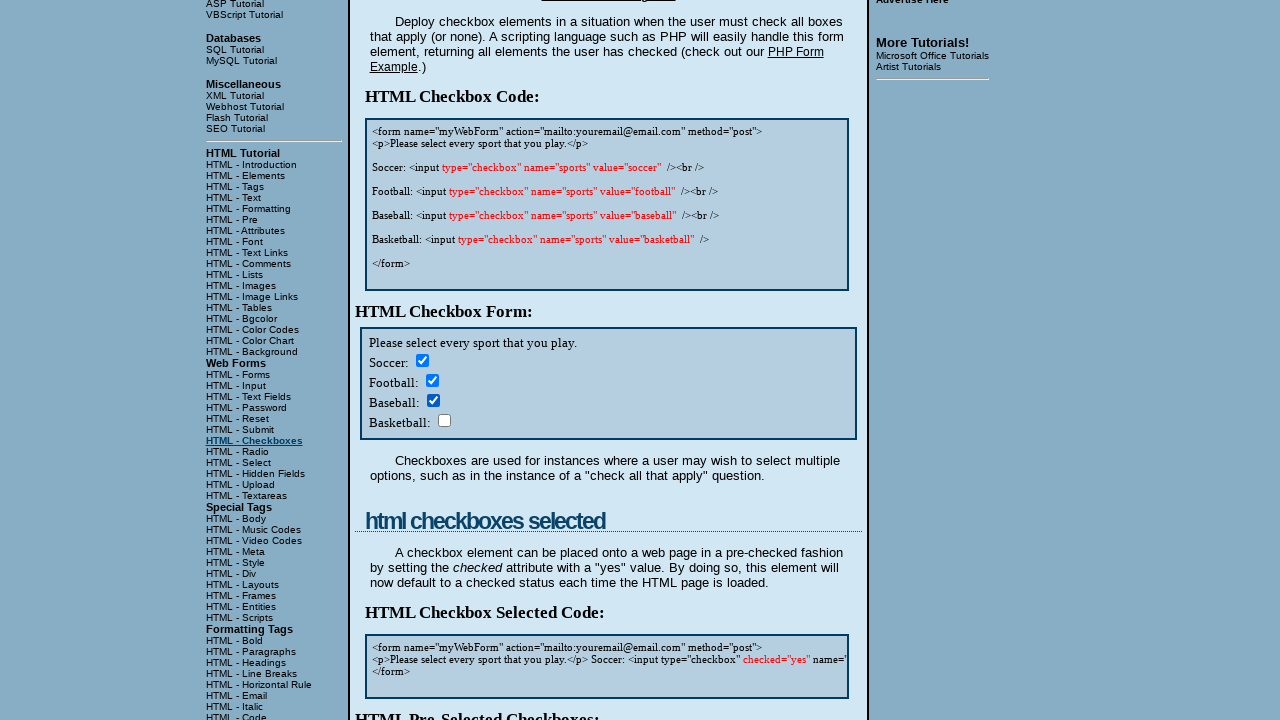

Clicked checkbox 4 of 8 at (444, 420) on input[name='sports'] >> nth=3
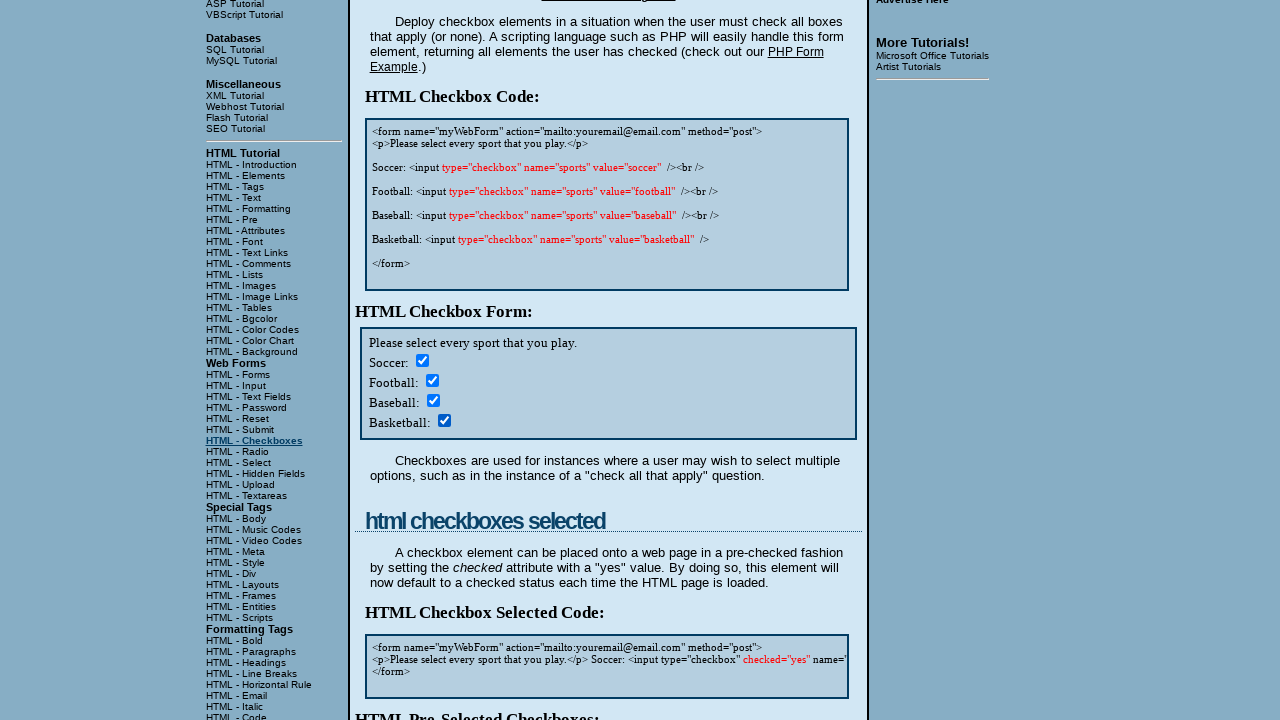

Clicked checkbox 5 of 8 at (422, 360) on input[name='sports'] >> nth=4
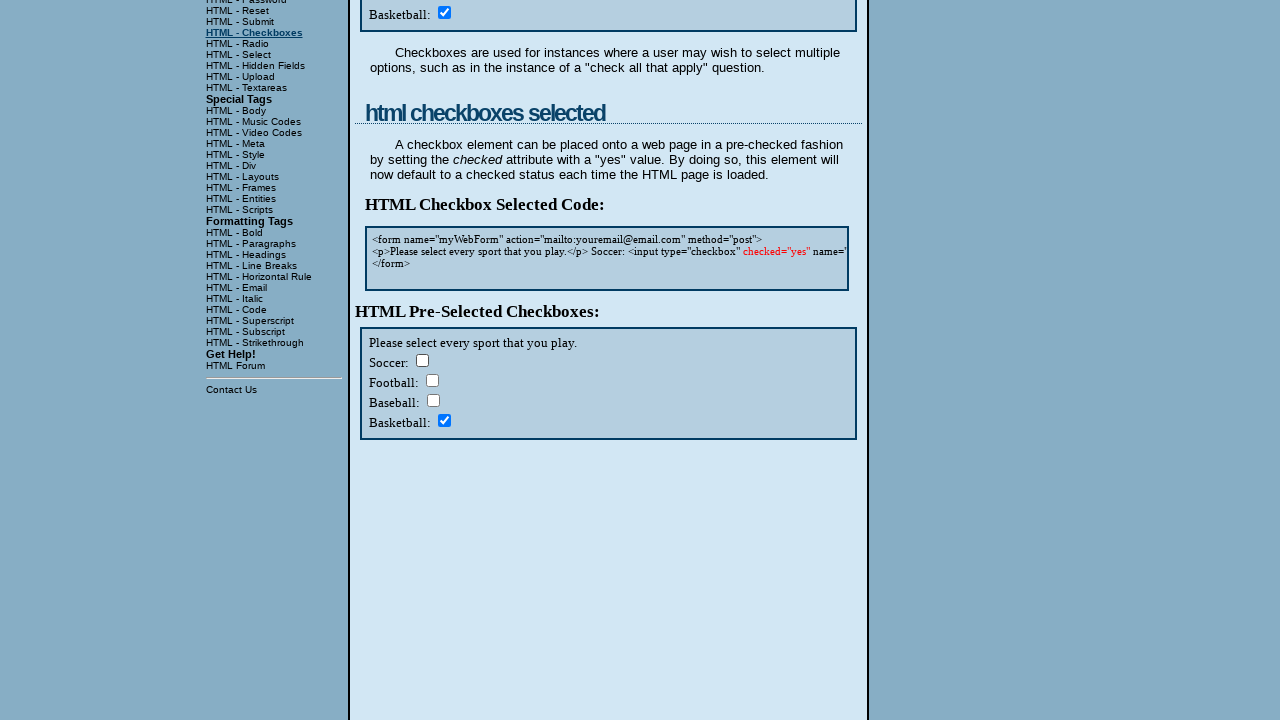

Clicked checkbox 6 of 8 at (432, 380) on input[name='sports'] >> nth=5
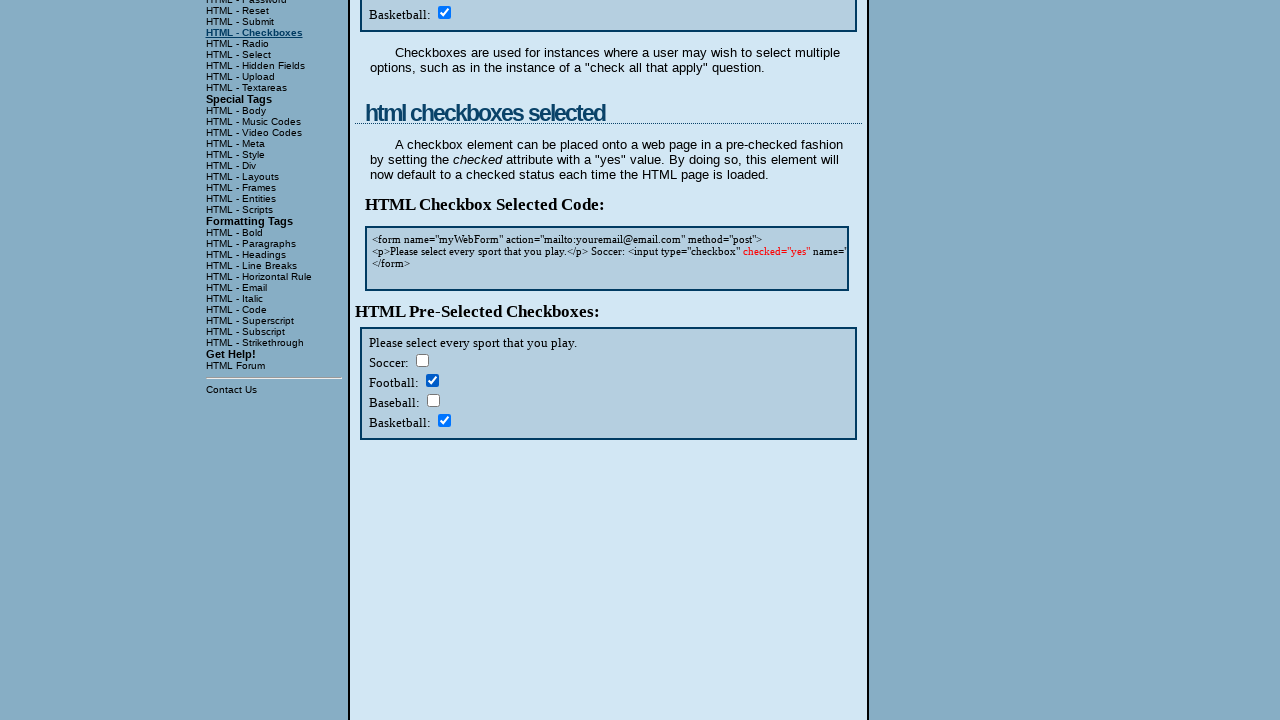

Clicked checkbox 7 of 8 at (433, 400) on input[name='sports'] >> nth=6
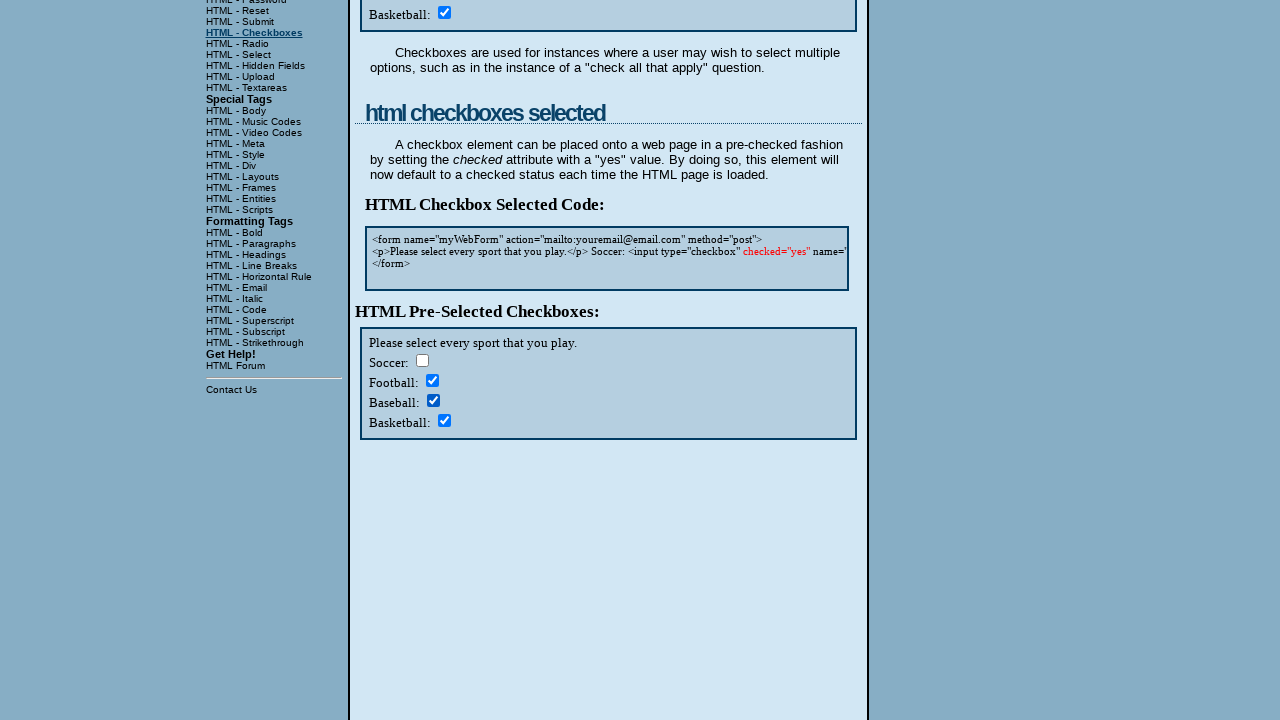

Clicked checkbox 8 of 8 at (444, 420) on input[name='sports'] >> nth=7
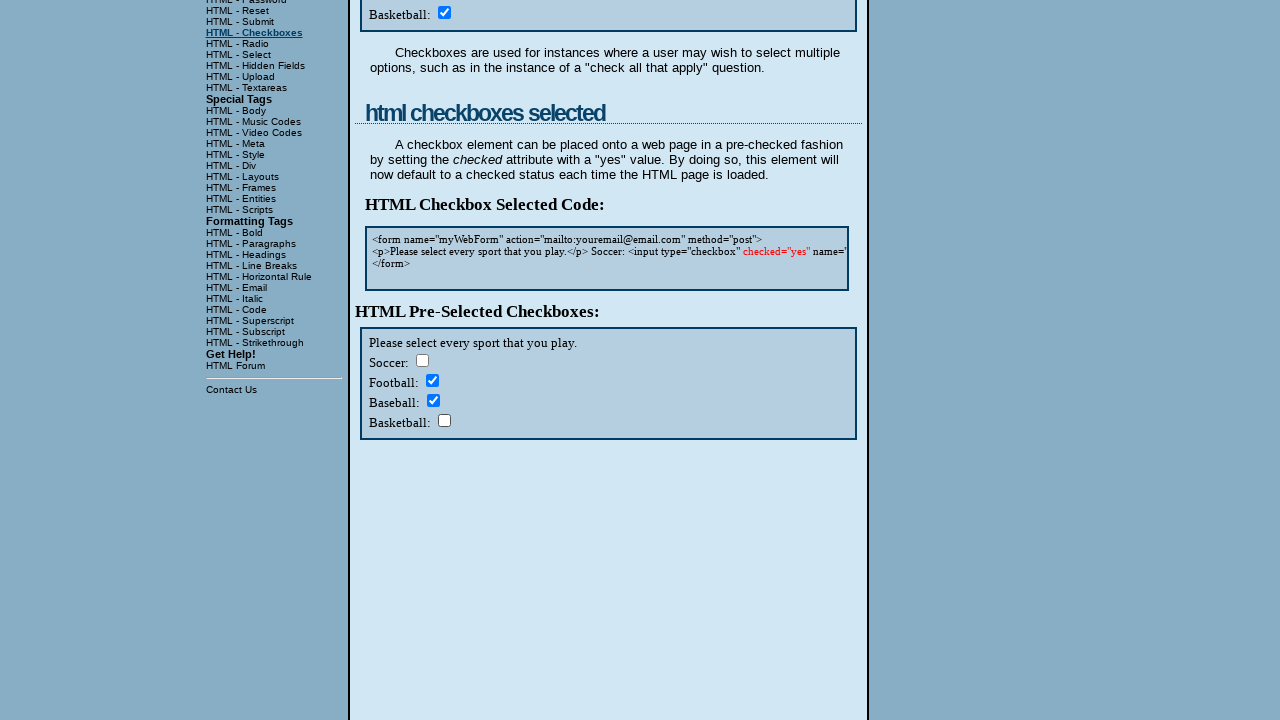

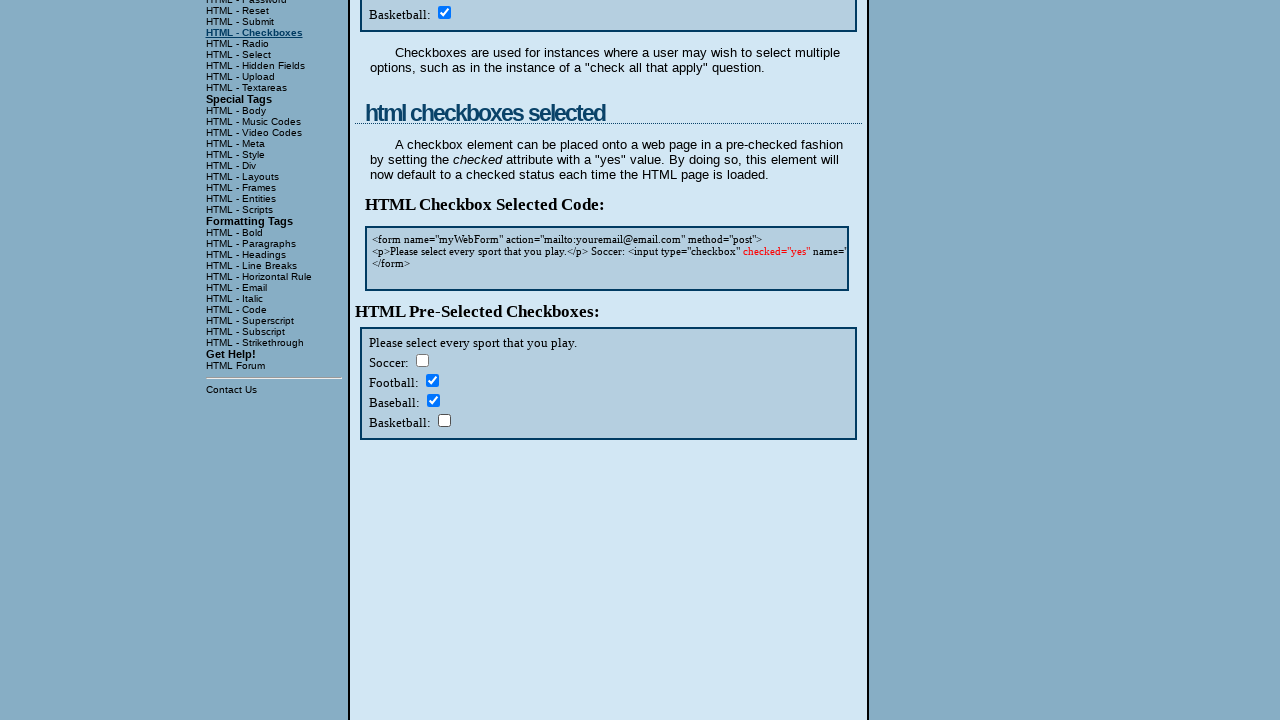